Tests hover functionality by hovering over an avatar image and verifying that additional user information (caption) appears on the page.

Starting URL: http://the-internet.herokuapp.com/hovers

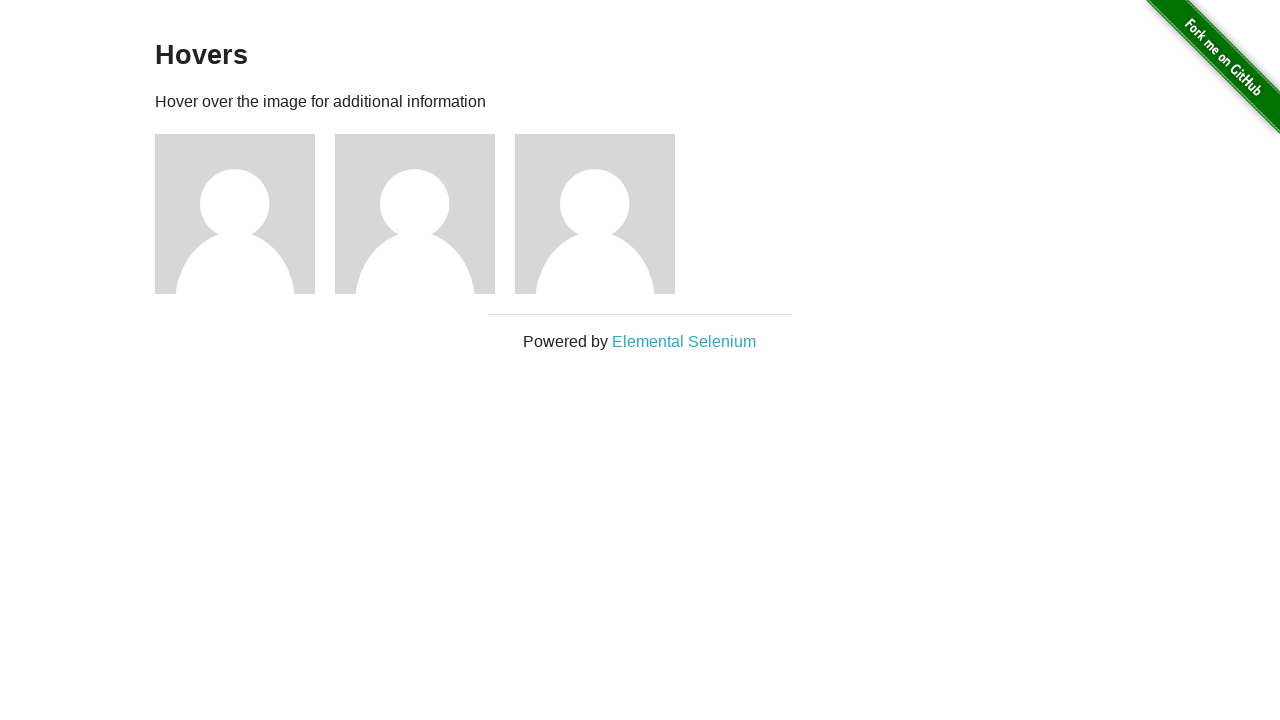

Located the first avatar figure element
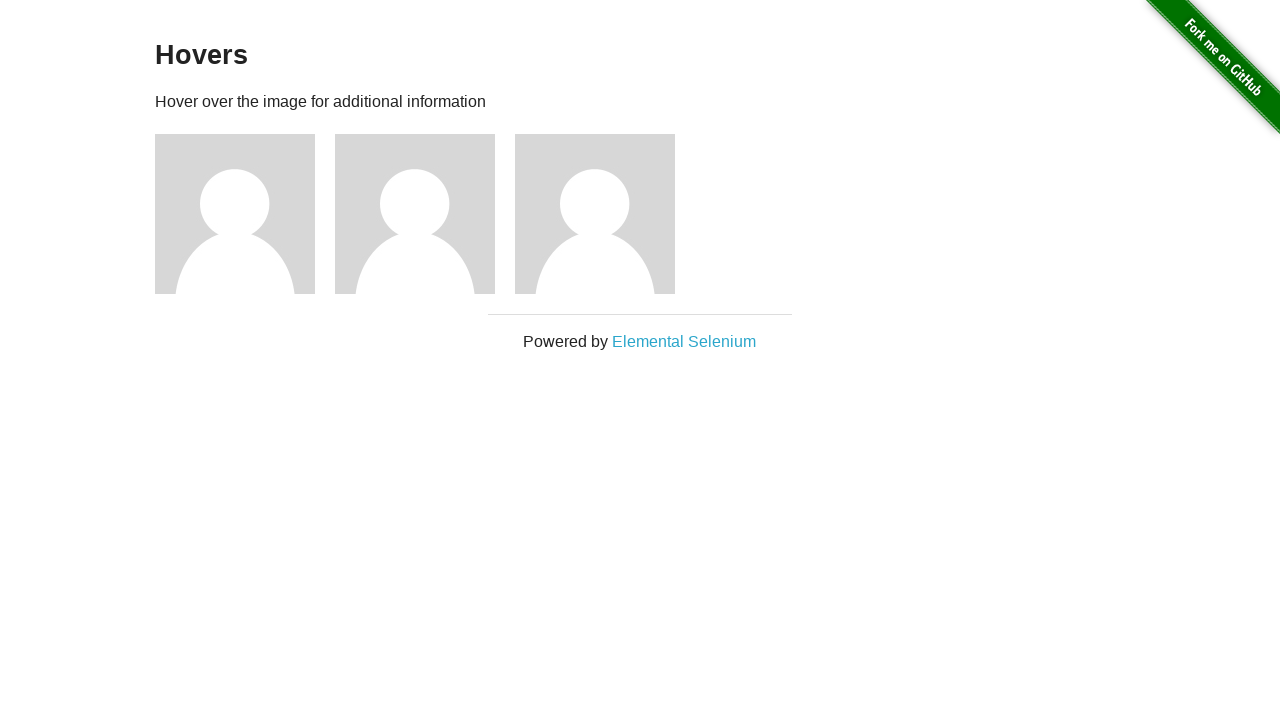

Hovered over the avatar figure to trigger hover effect at (245, 214) on .figure >> nth=0
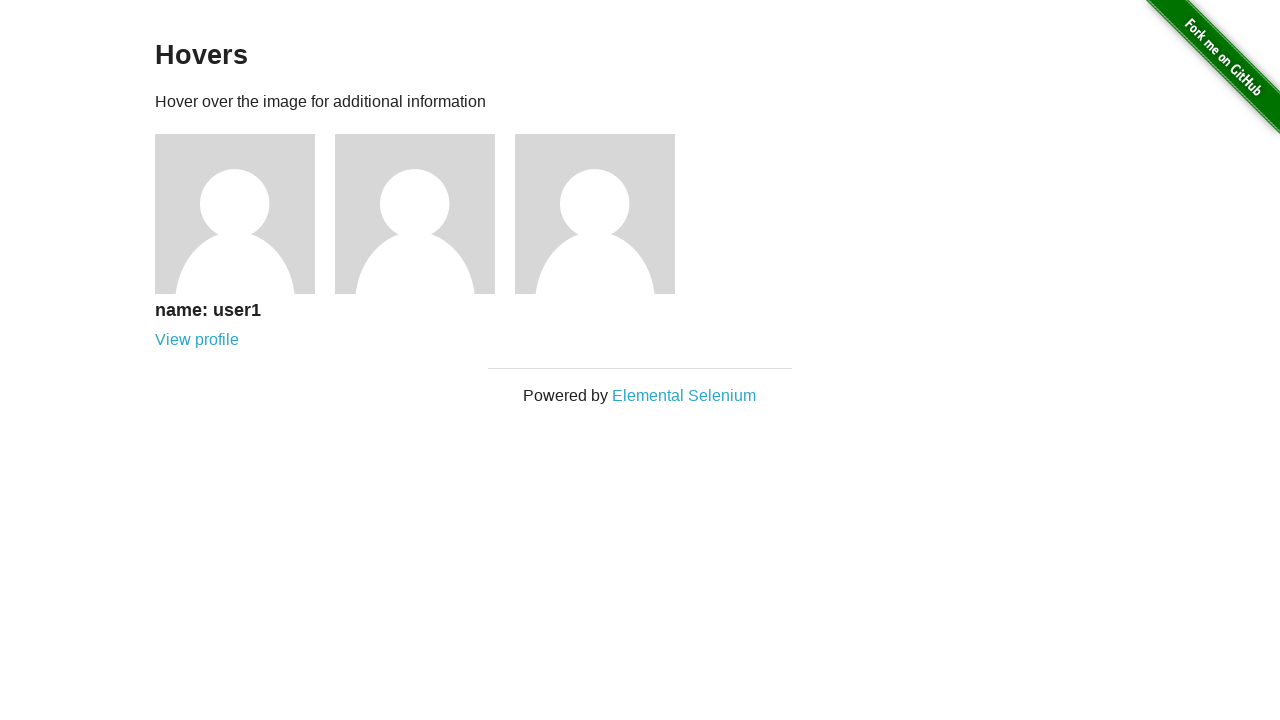

Located the first figcaption element
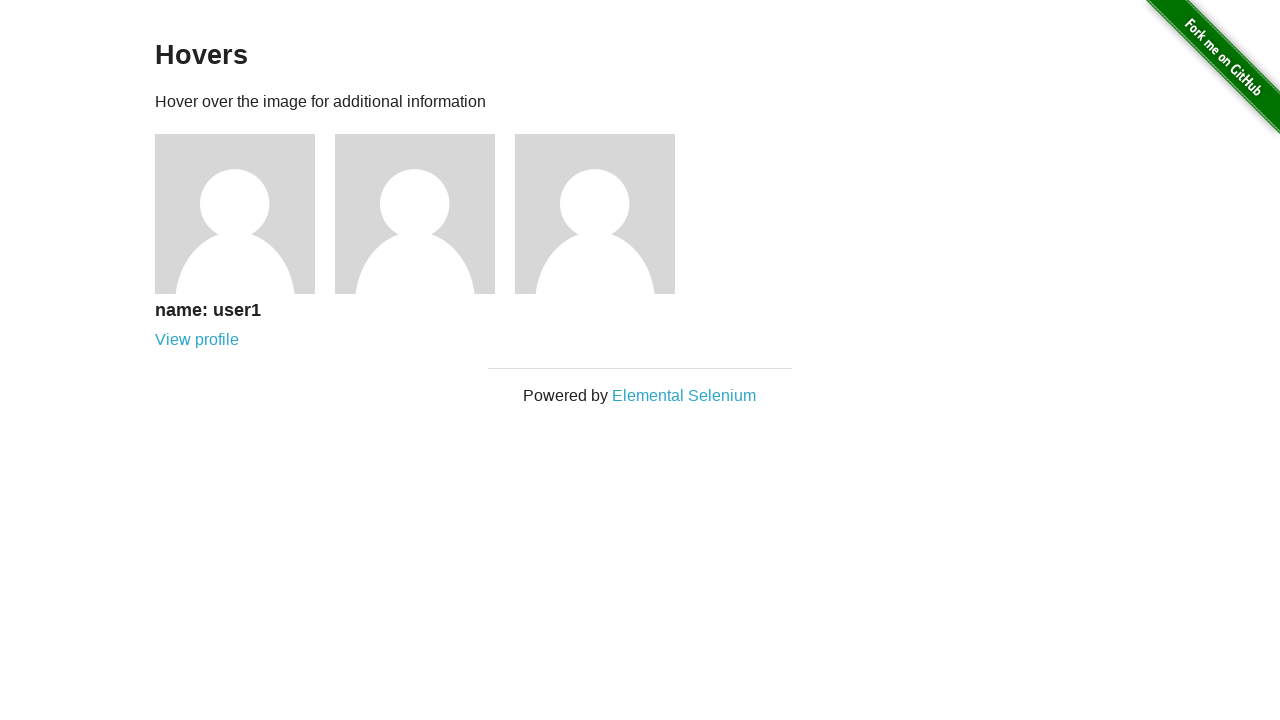

Waited for caption to become visible after hover
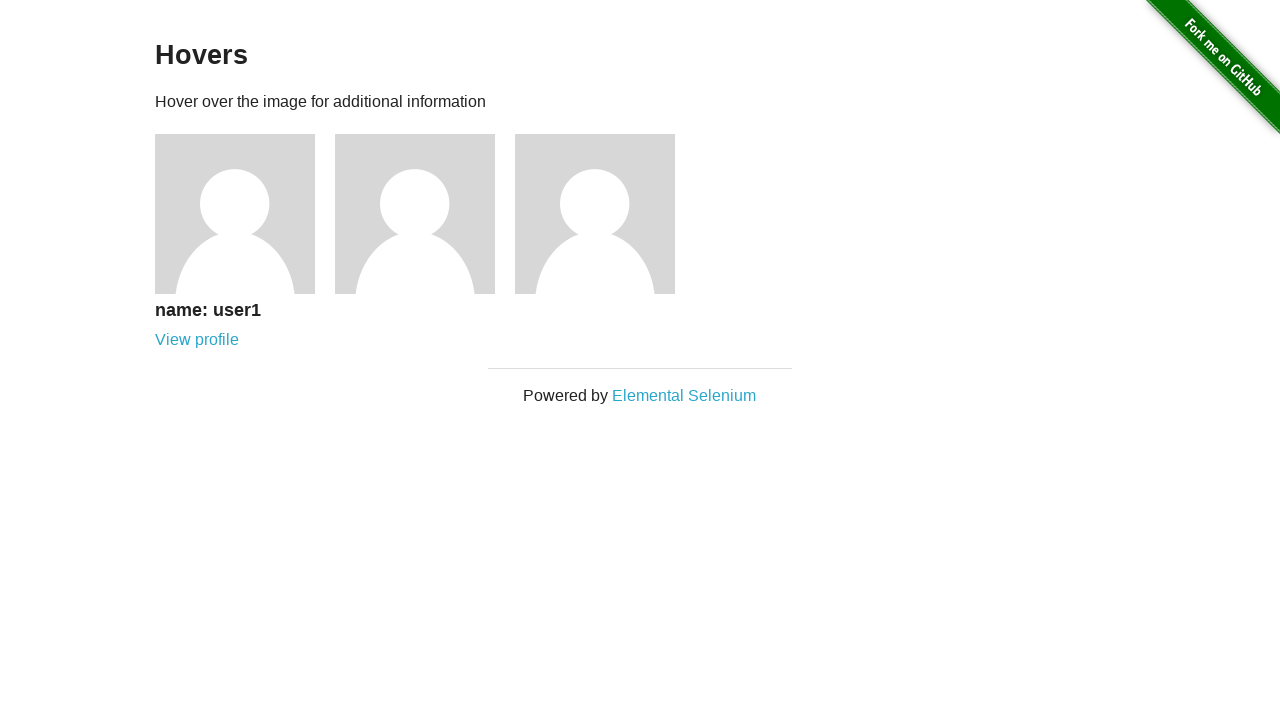

Verified that the user information caption is visible
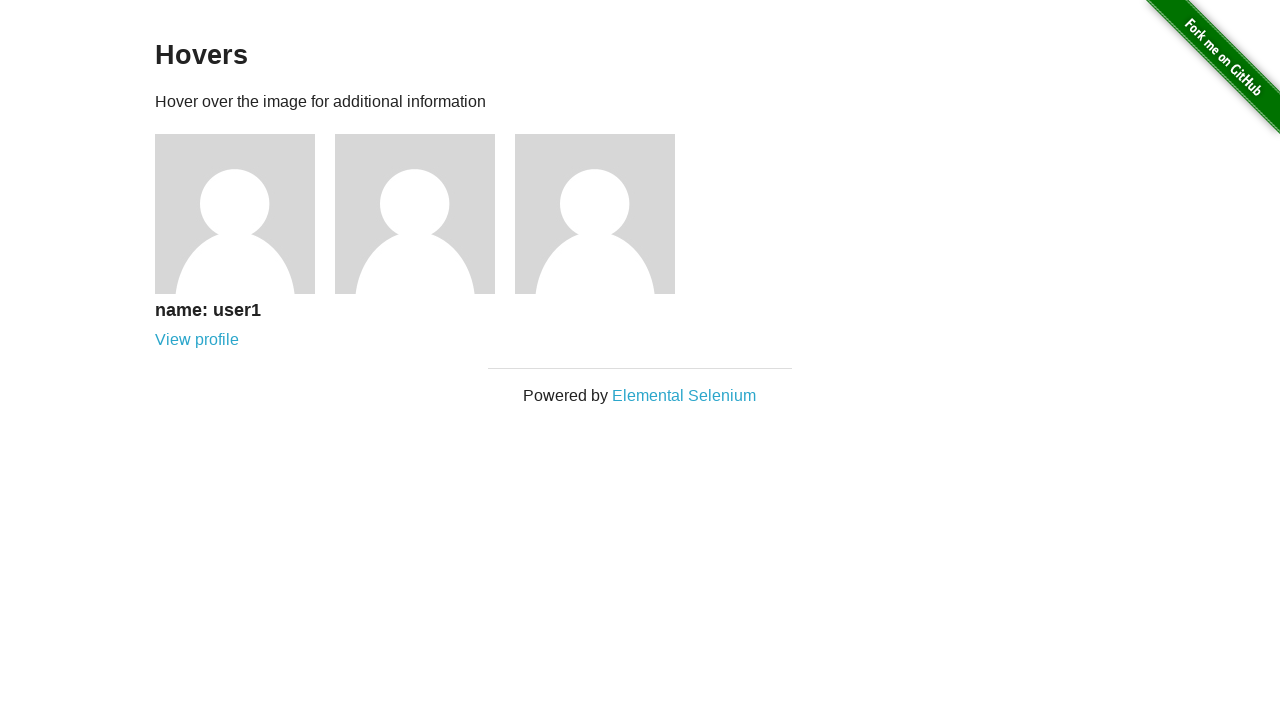

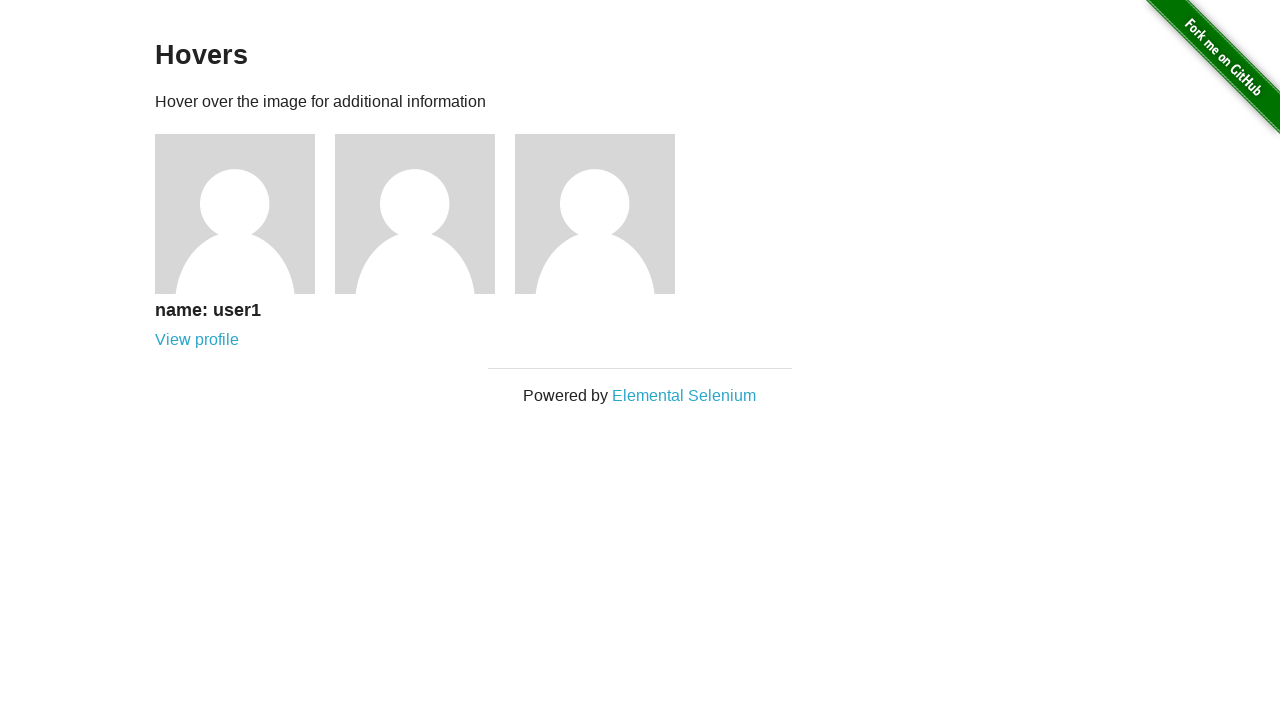